Tests file upload functionality by selecting a file using the file input element on the Heroku test application's upload page

Starting URL: https://the-internet.herokuapp.com/upload

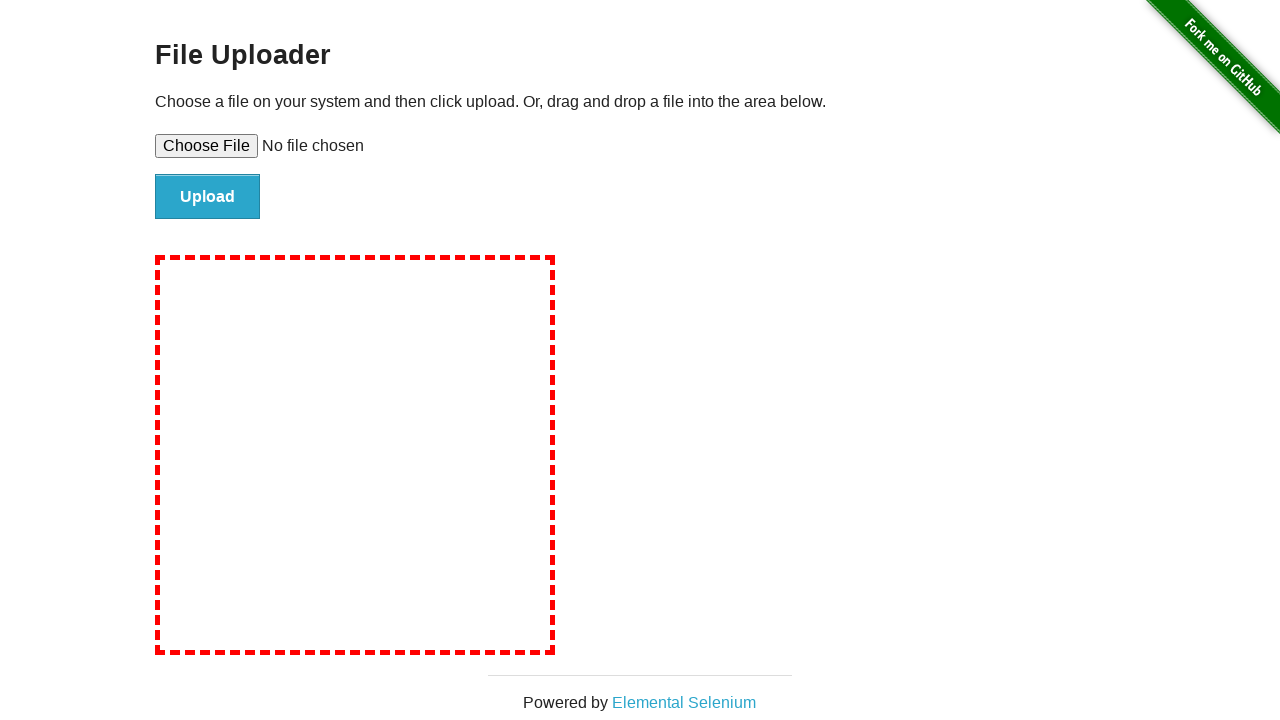

Created temporary test file with content
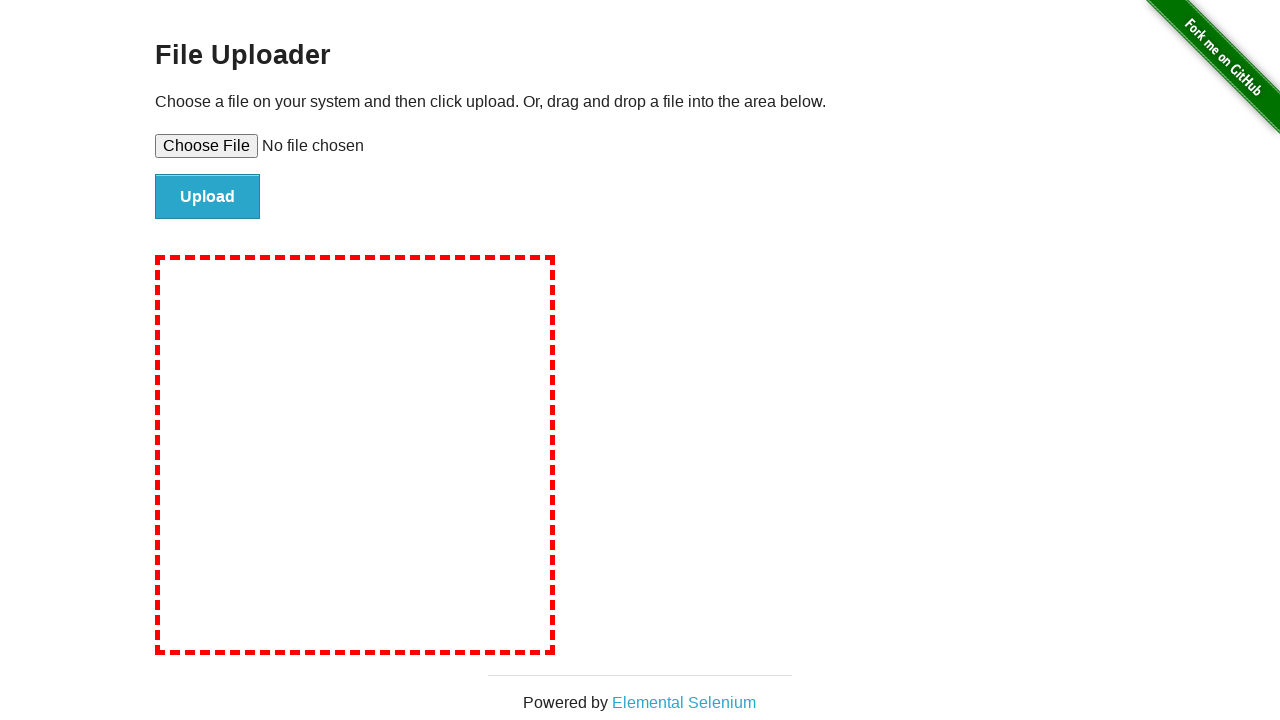

Selected temporary file using file input element
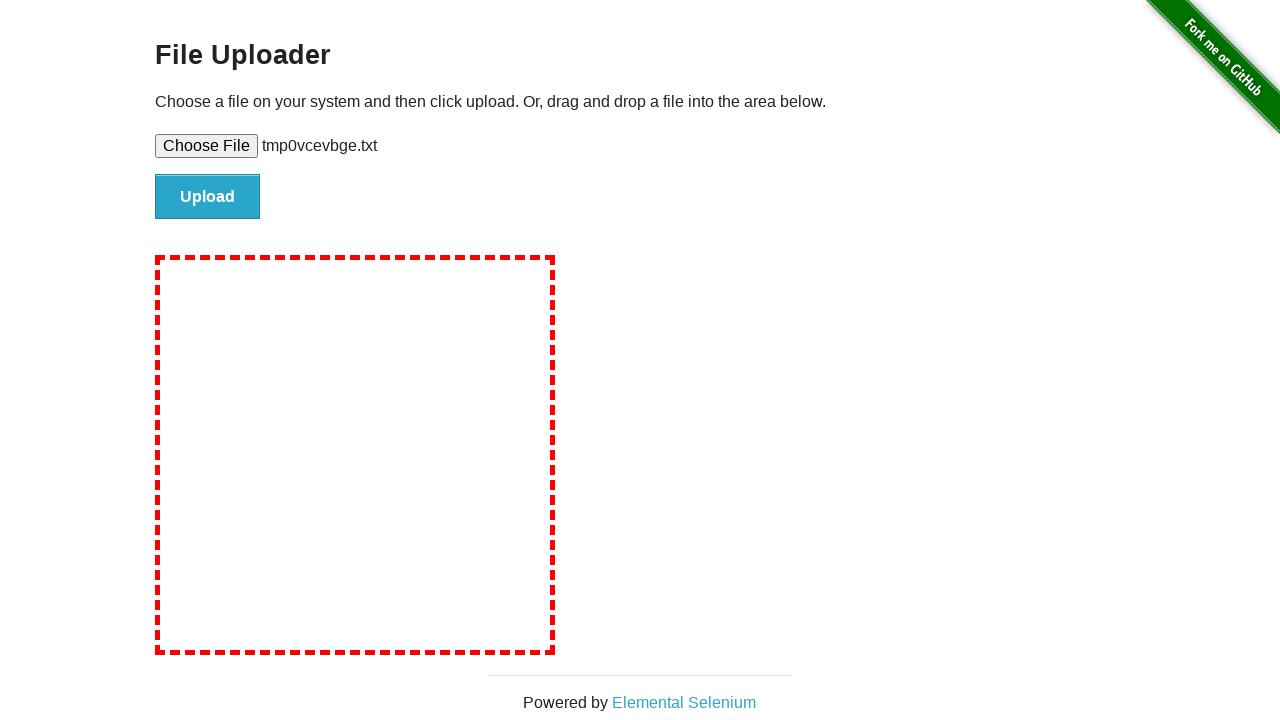

Clicked Upload button to submit file at (208, 197) on #file-submit
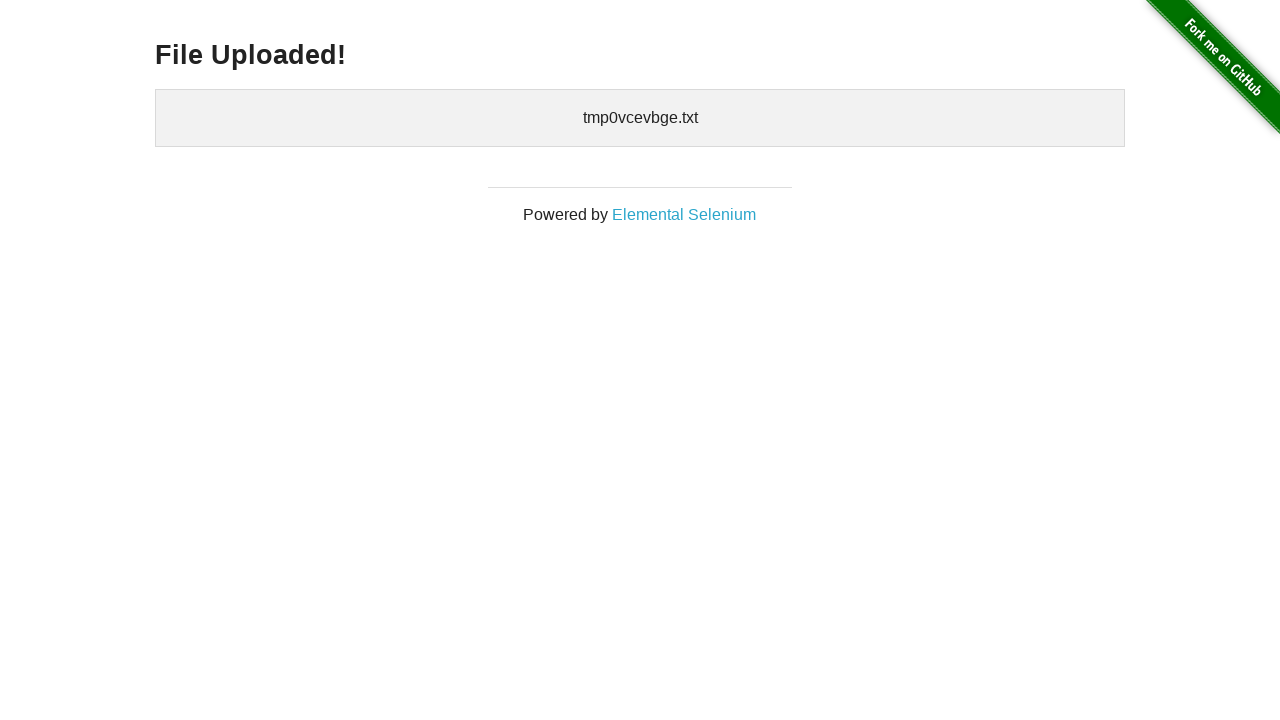

Upload confirmation heading became visible
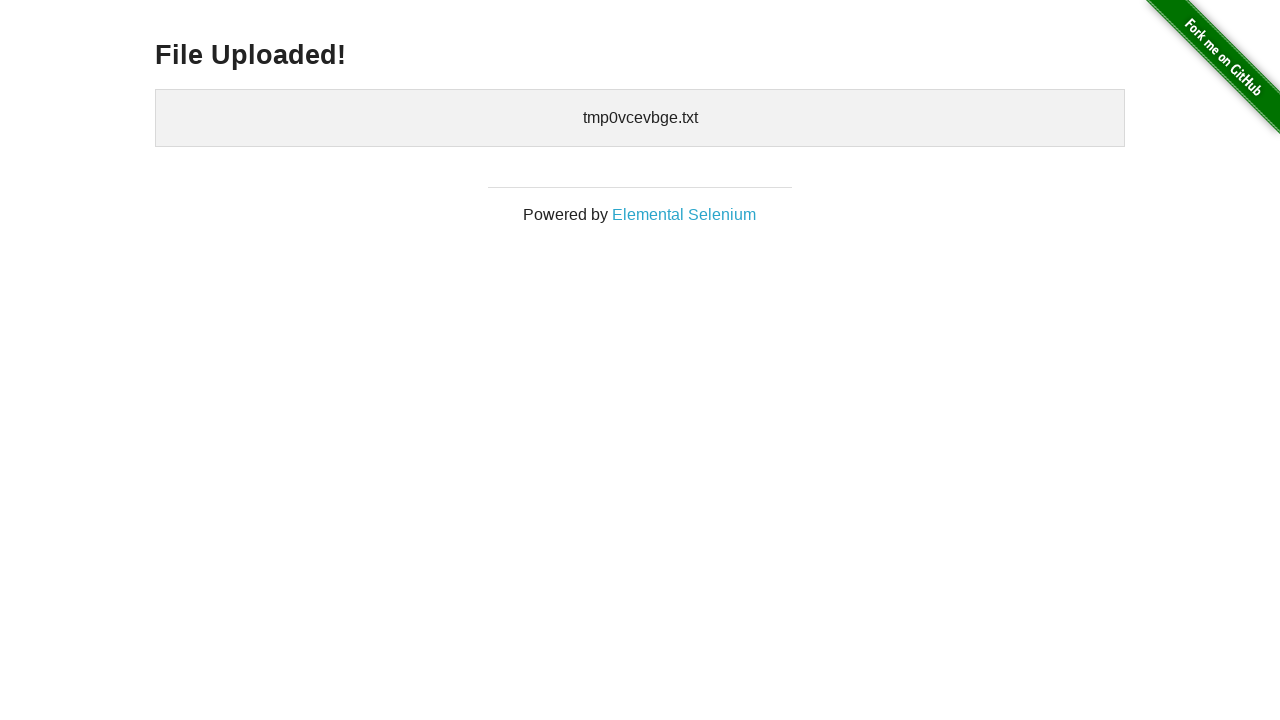

Cleaned up temporary test file
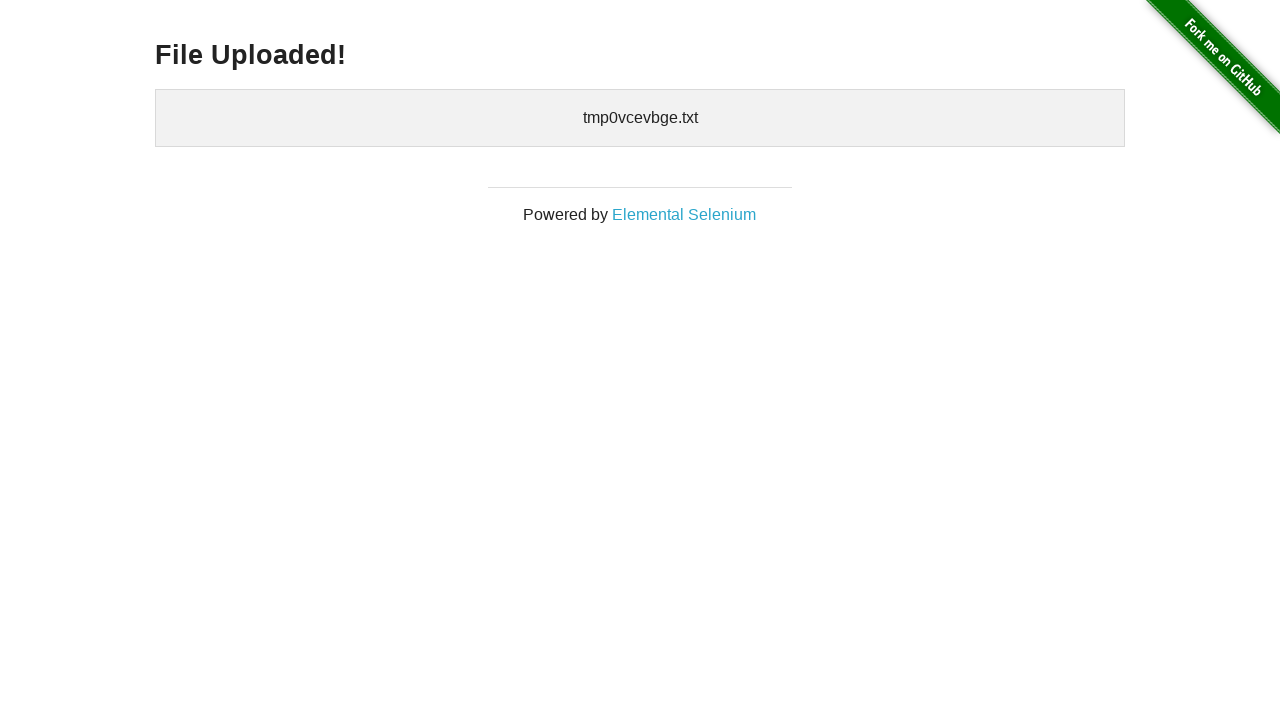

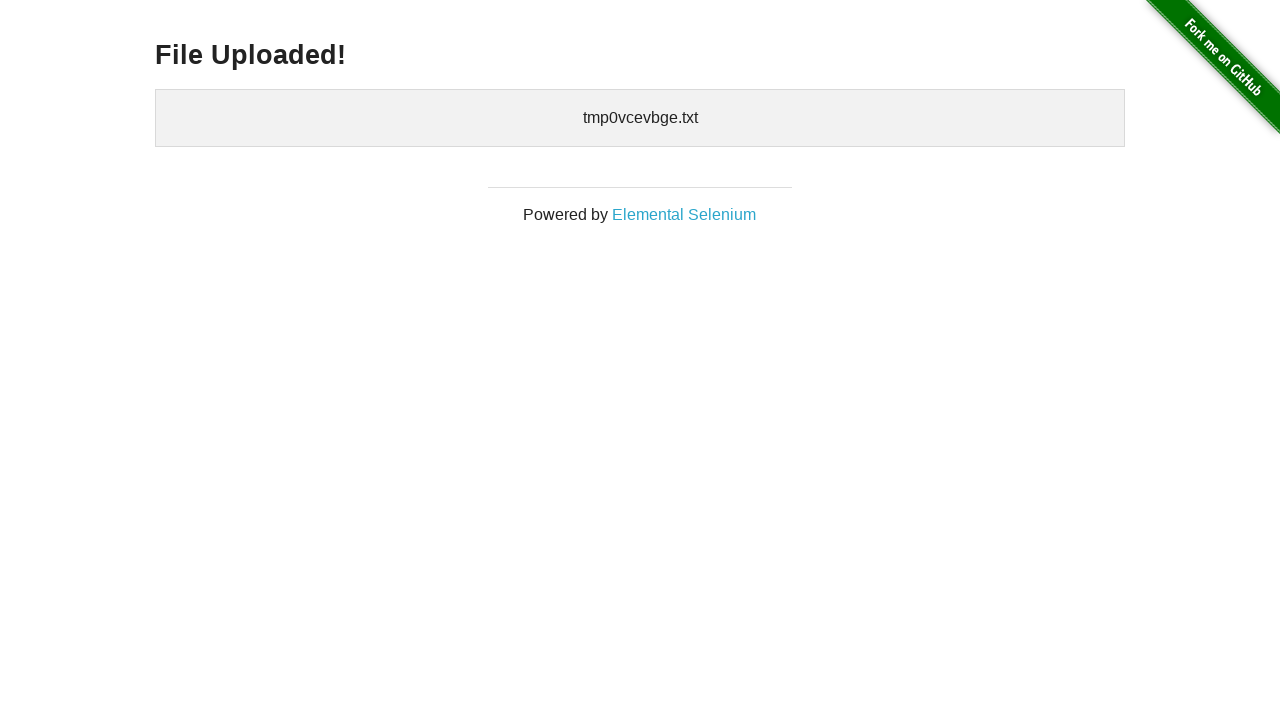